Tests that entered text is trimmed when editing a todo item

Starting URL: https://demo.playwright.dev/todomvc

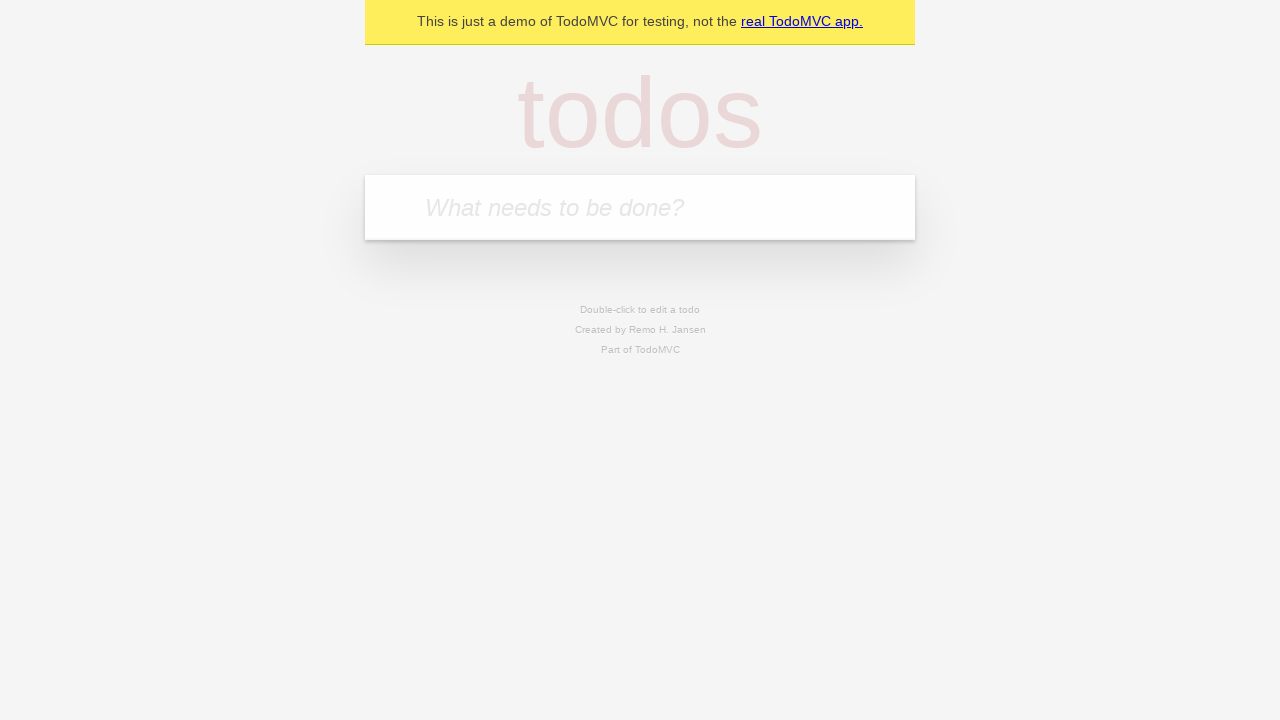

Filled todo input with 'buy some cheese' on internal:attr=[placeholder="What needs to be done?"i]
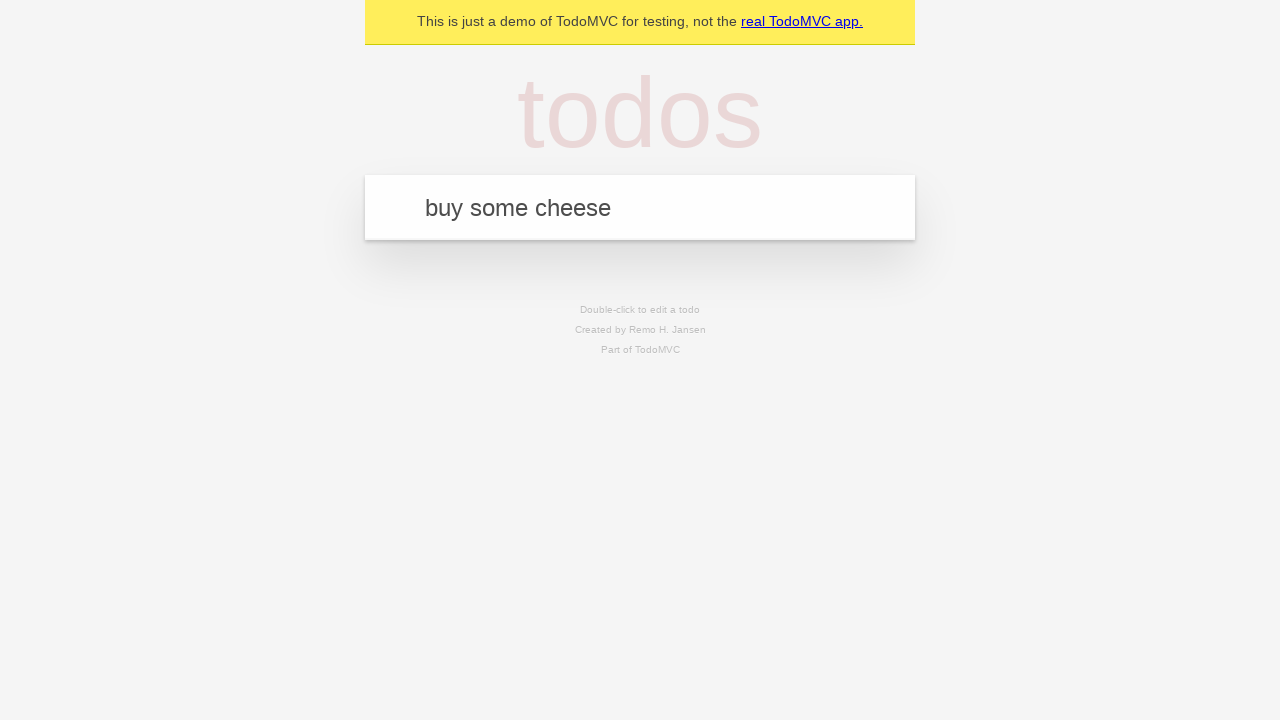

Pressed Enter to add first todo on internal:attr=[placeholder="What needs to be done?"i]
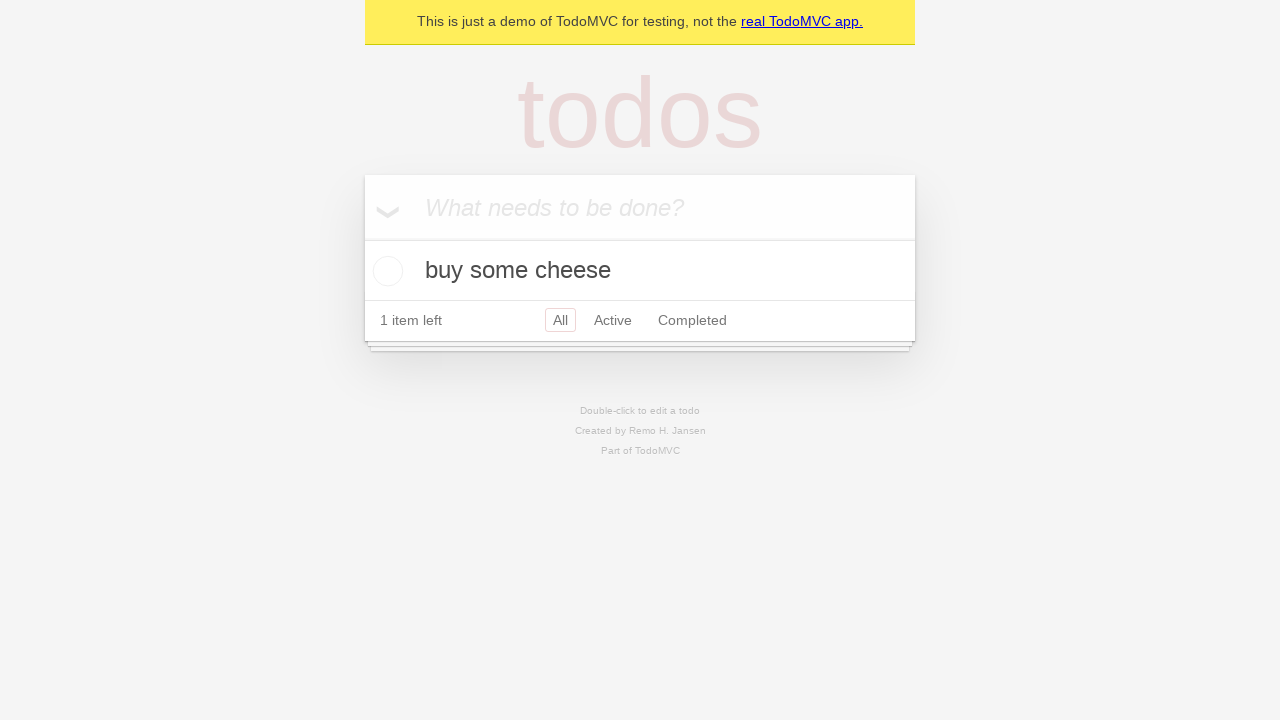

Filled todo input with 'feed the cat' on internal:attr=[placeholder="What needs to be done?"i]
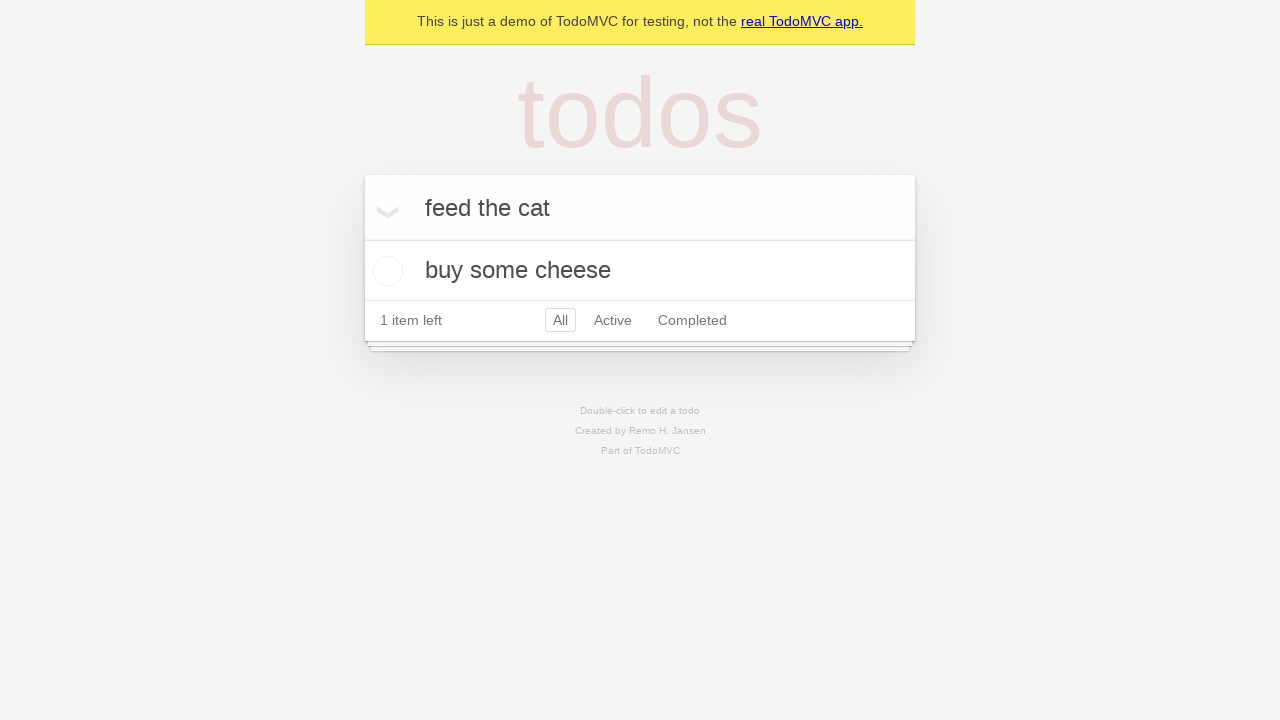

Pressed Enter to add second todo on internal:attr=[placeholder="What needs to be done?"i]
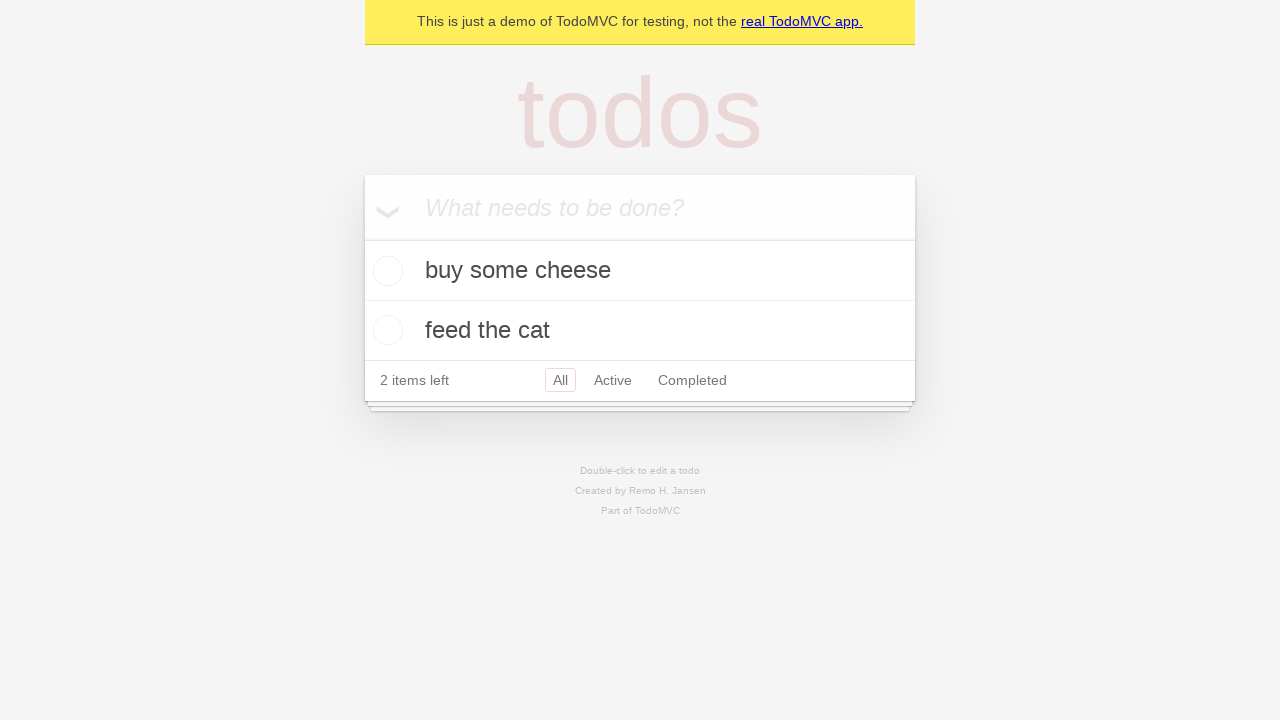

Filled todo input with 'book a doctors appointment' on internal:attr=[placeholder="What needs to be done?"i]
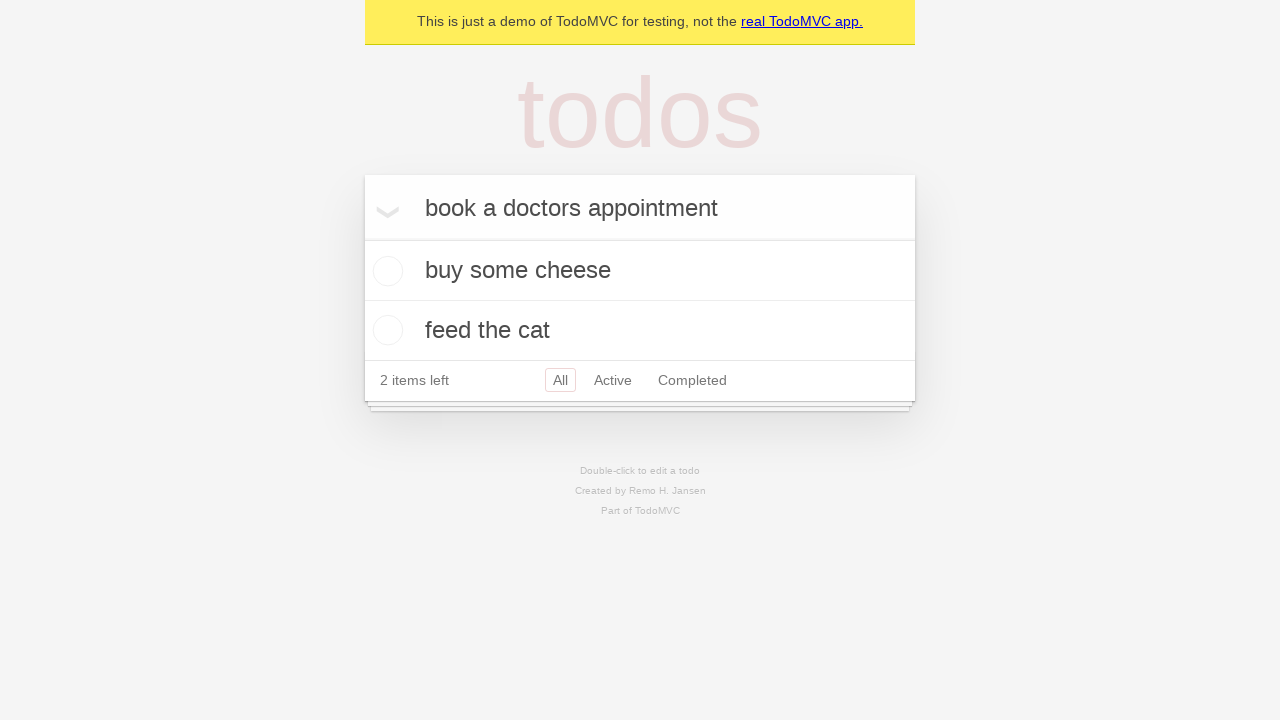

Pressed Enter to add third todo on internal:attr=[placeholder="What needs to be done?"i]
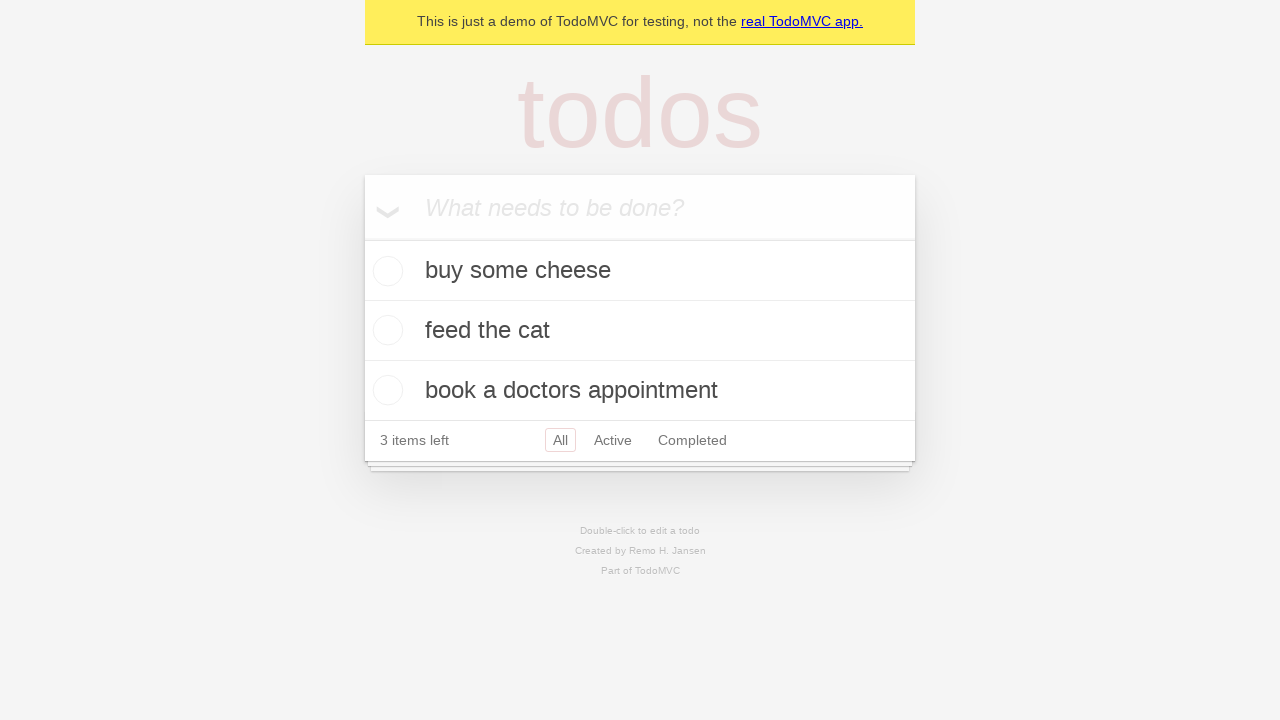

Double-clicked second todo to enter edit mode at (640, 331) on .todo-list li >> nth=1
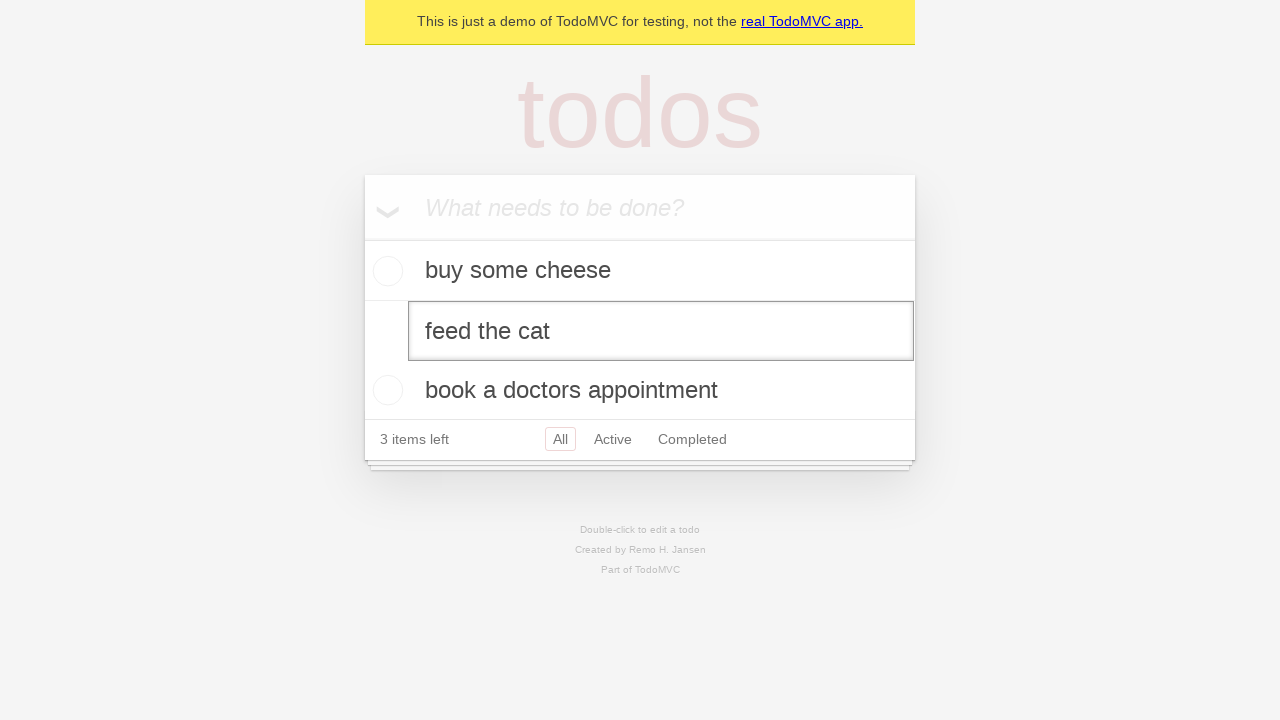

Filled edit field with text containing leading and trailing whitespace on .todo-list li >> nth=1 >> .edit
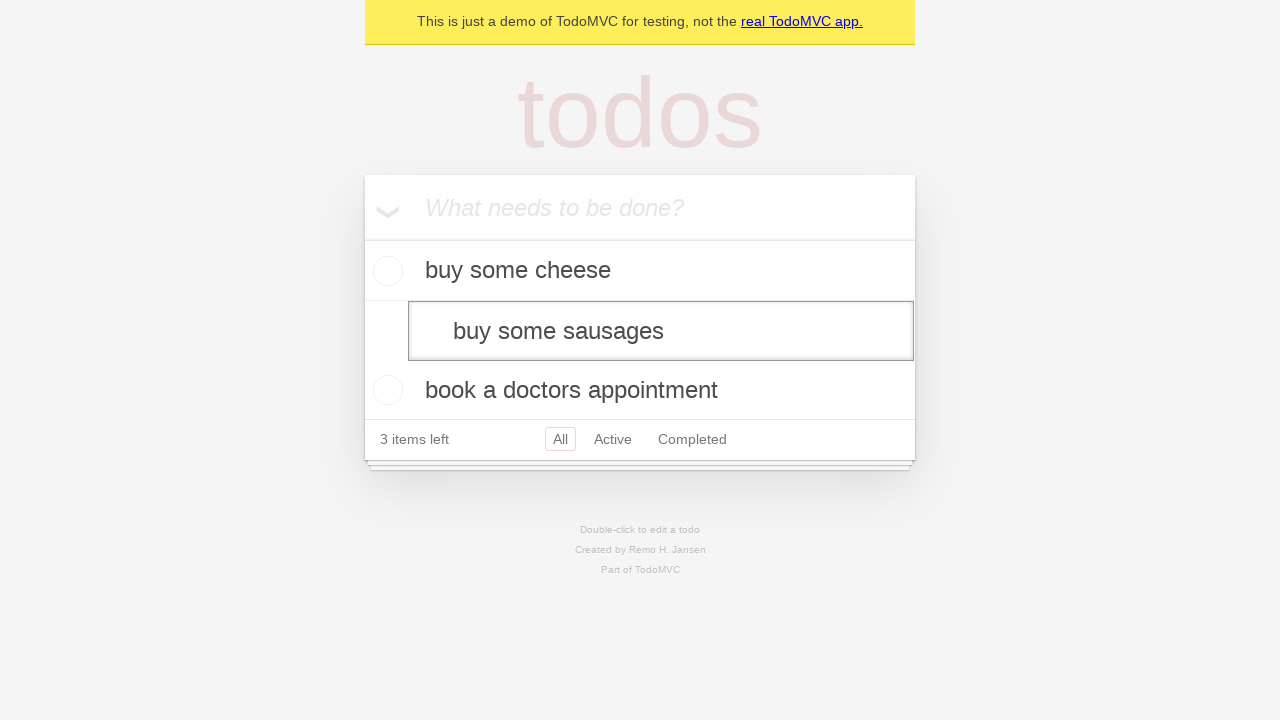

Pressed Enter to confirm edit and verify text is trimmed on .todo-list li >> nth=1 >> .edit
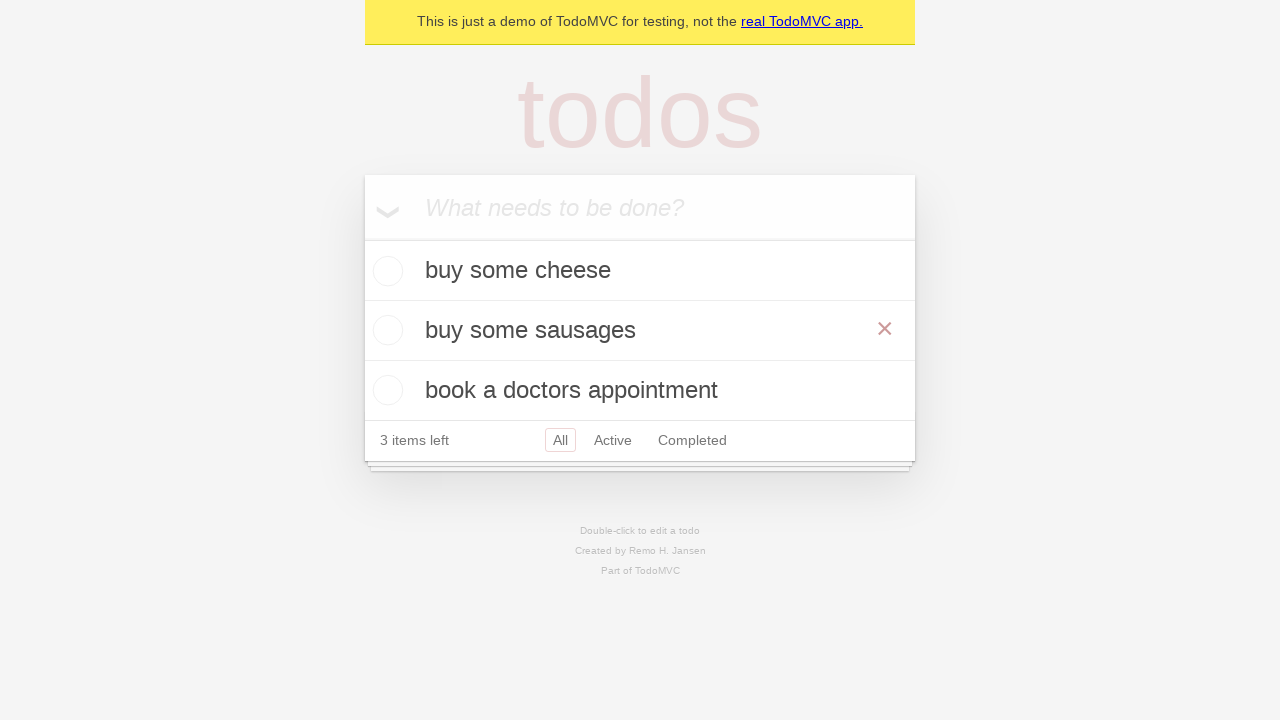

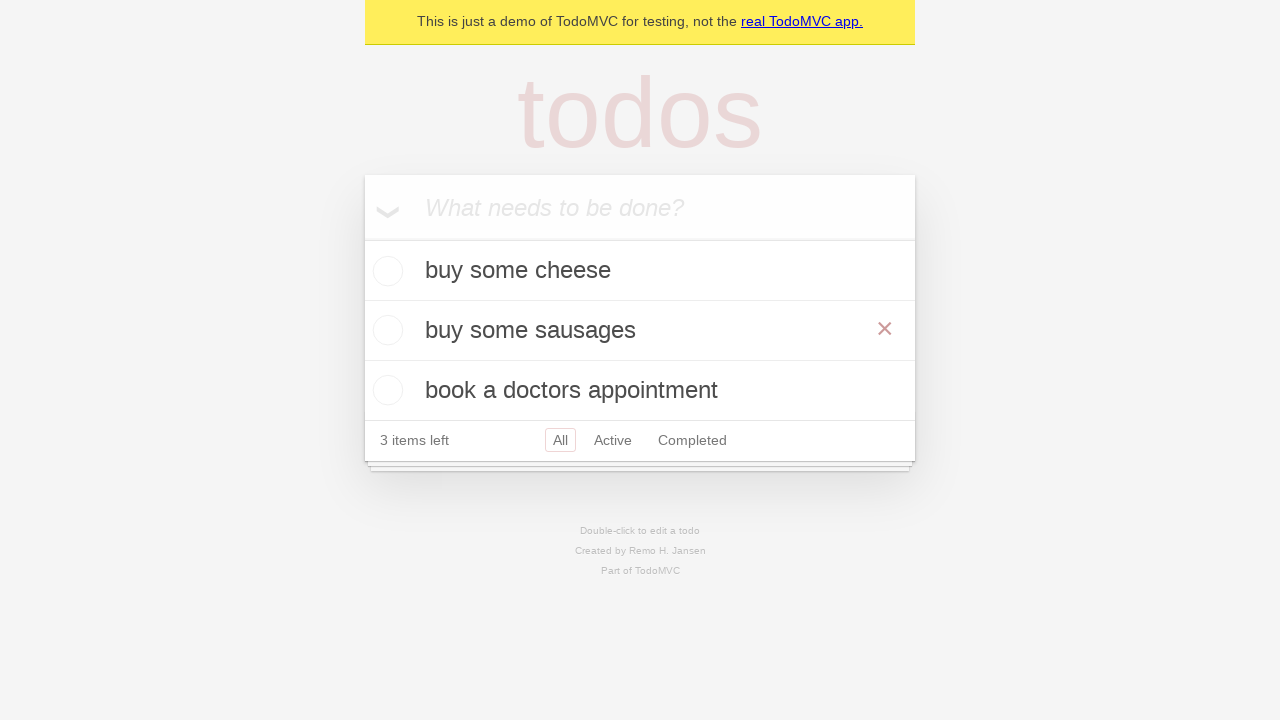